Tests input field functionality by entering a number, clearing it, and entering a different number

Starting URL: http://the-internet.herokuapp.com/inputs

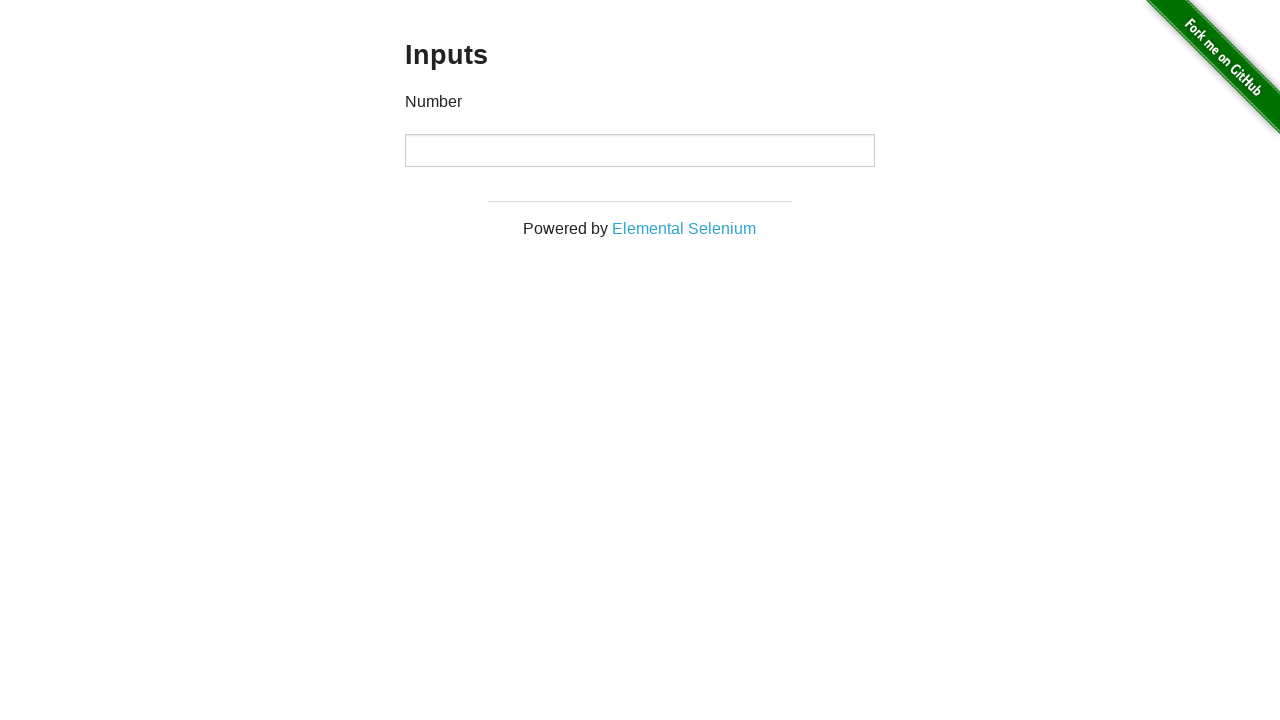

Entered value '1000' into number input field on input[type='number']
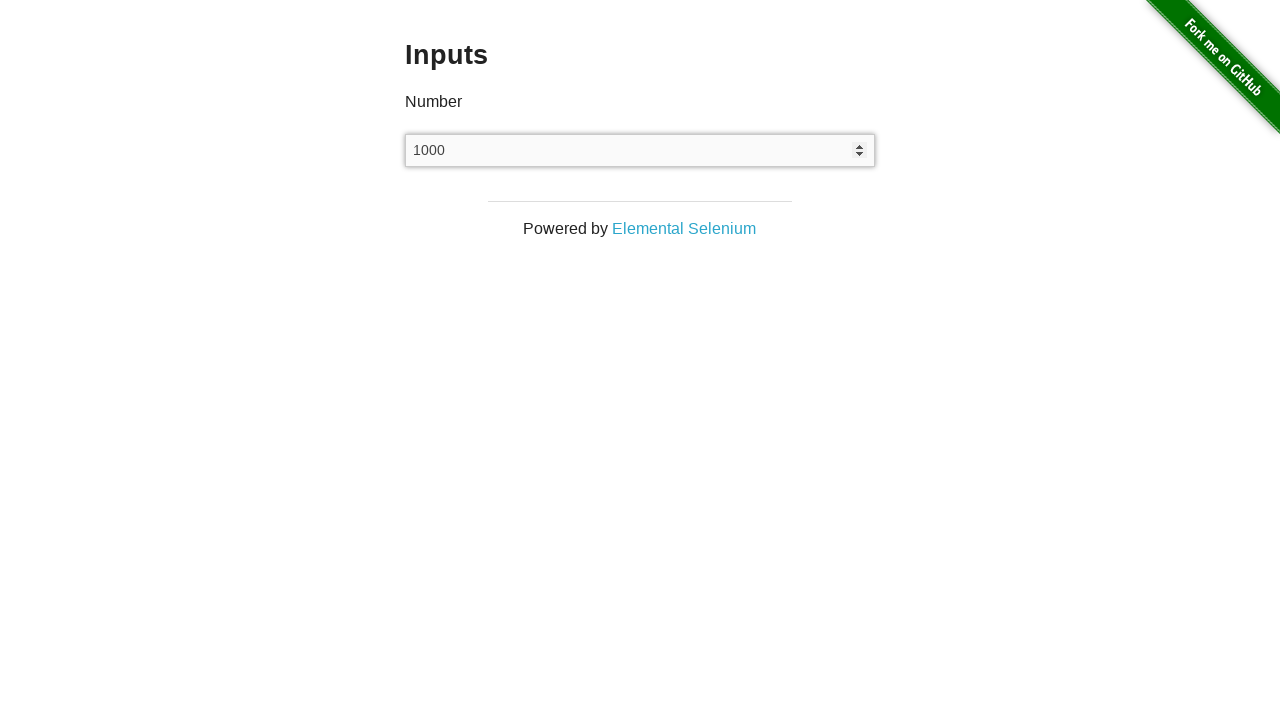

Cleared the number input field on input[type='number']
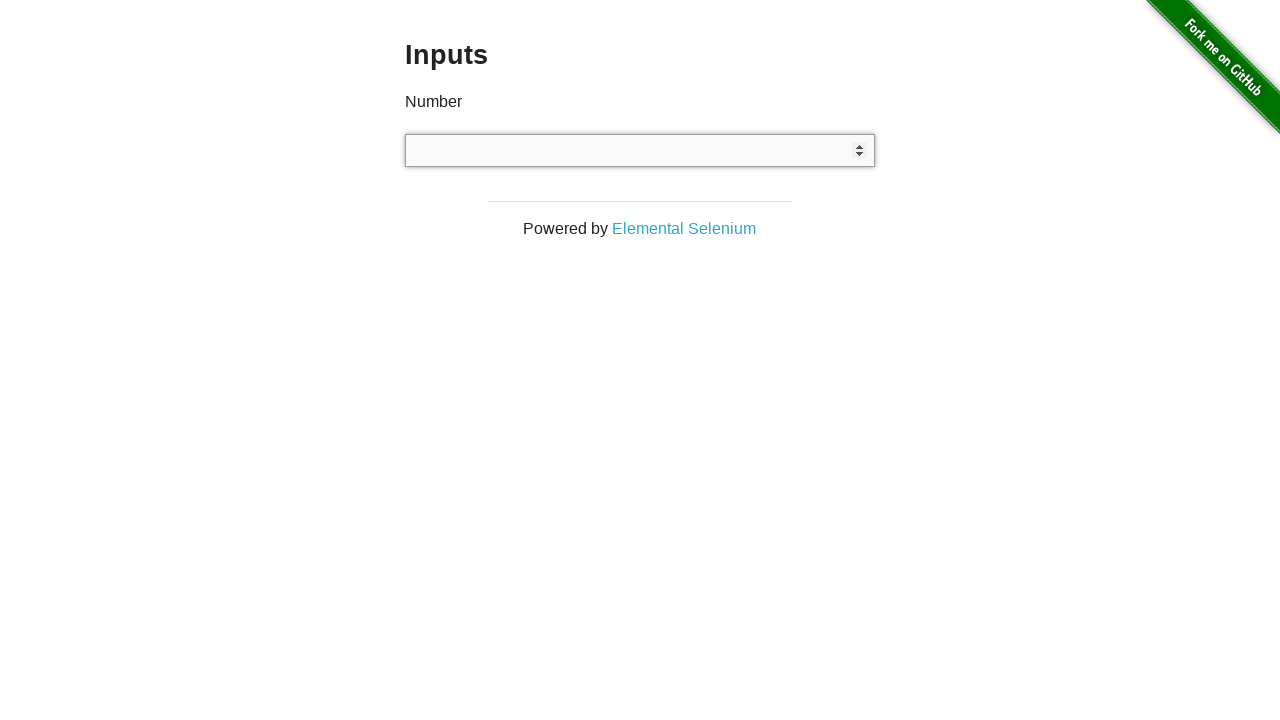

Entered value '999' into number input field on input[type='number']
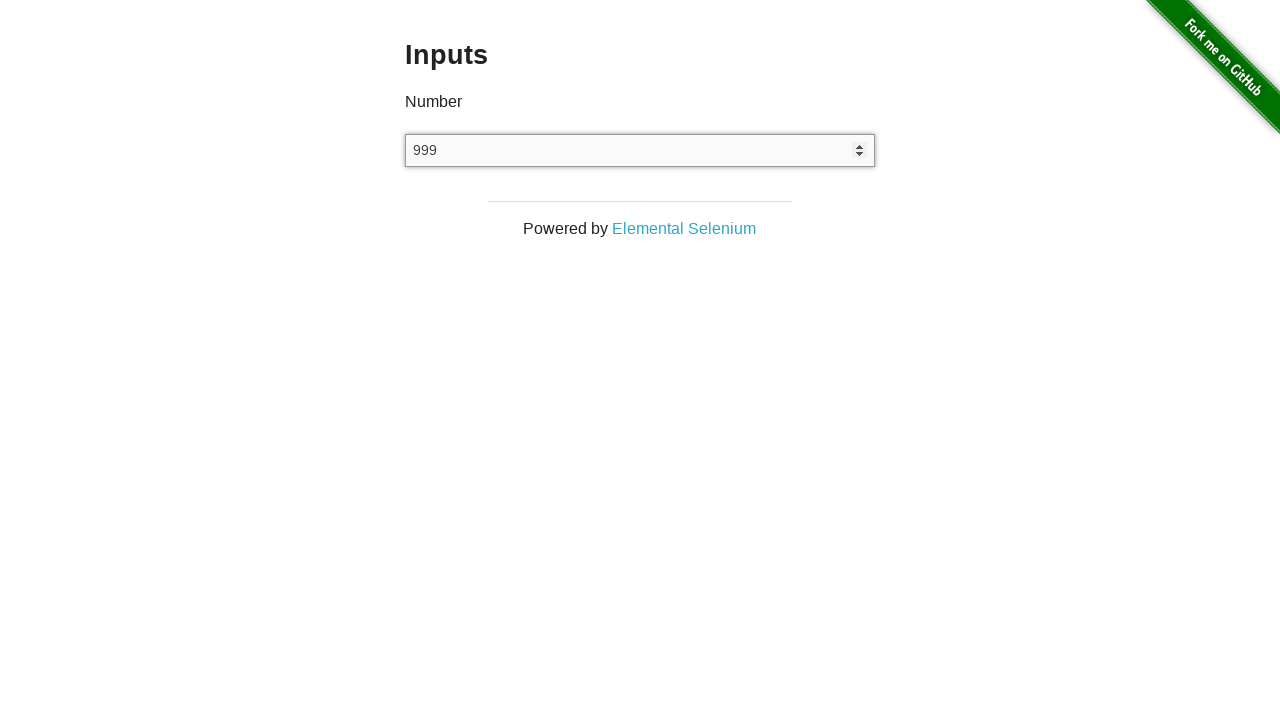

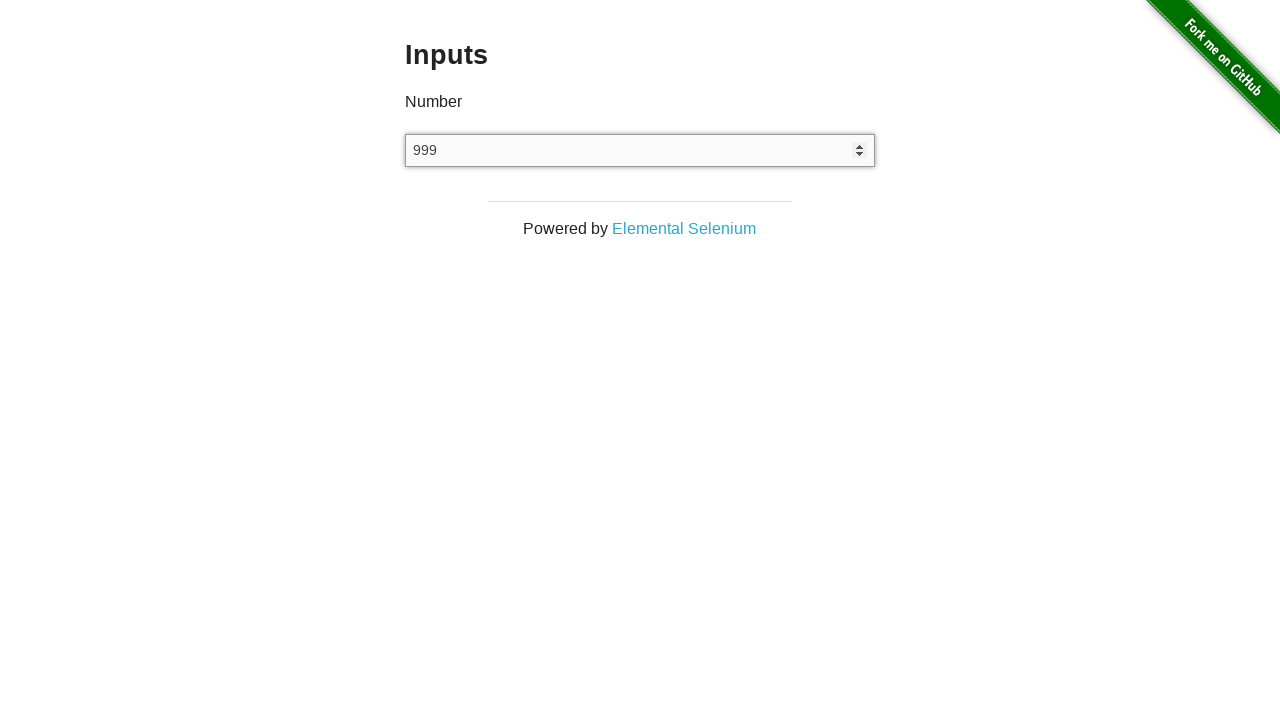